Tests e-commerce cart functionality by adding a product to cart, applying a promo code, and completing checkout process

Starting URL: https://rahulshettyacademy.com/seleniumPractise/

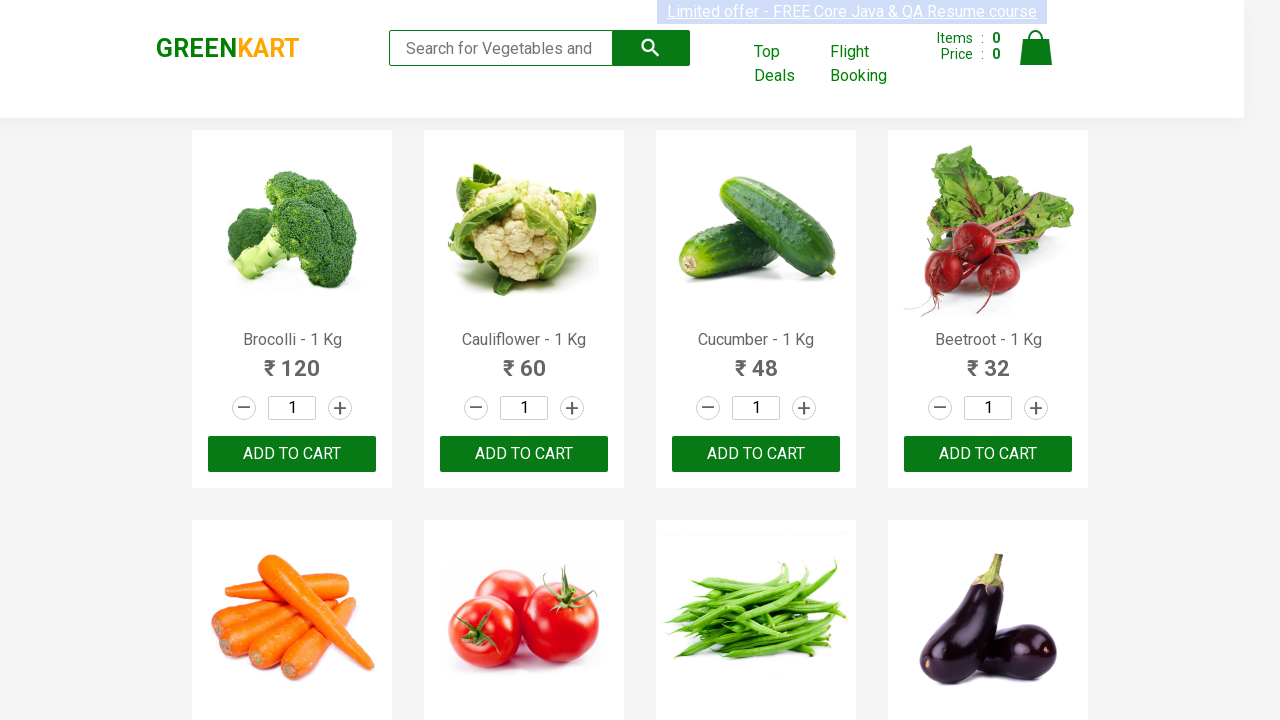

Retrieved all product name elements from the page
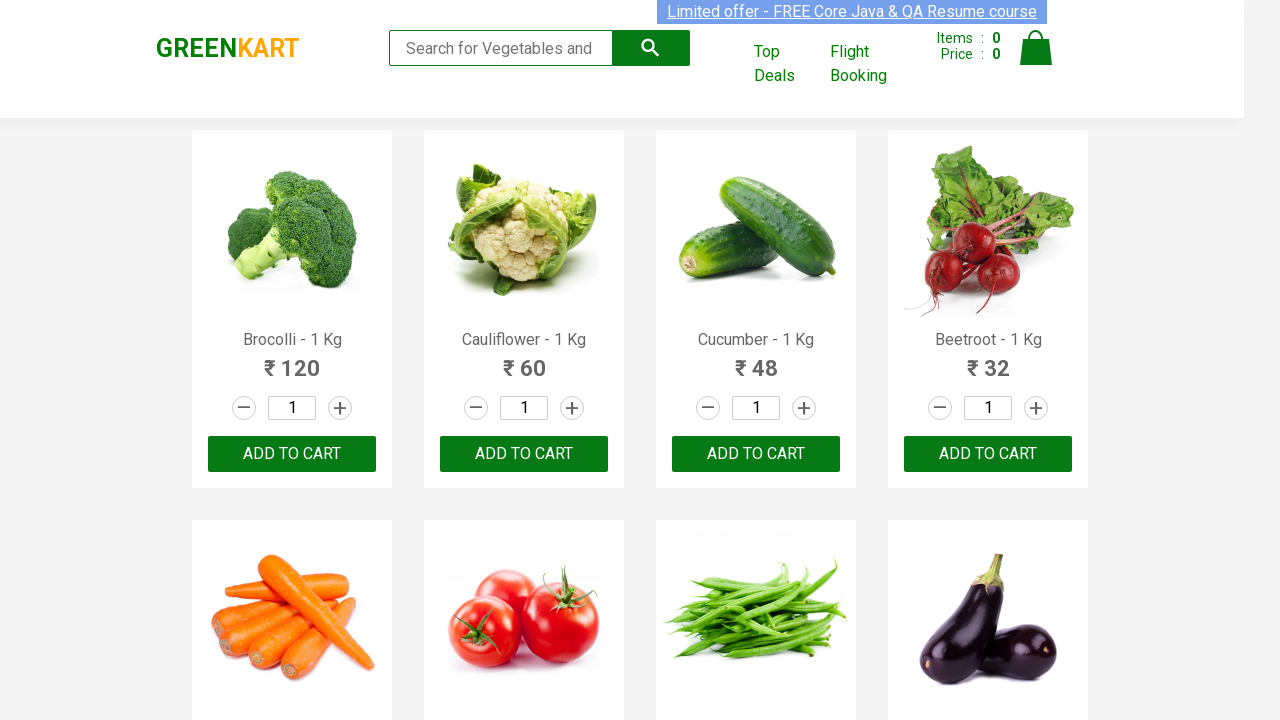

Found and clicked 'ADD TO CART' button for Cucumber product at (756, 454) on xpath=//button[text()='ADD TO CART'] >> nth=2
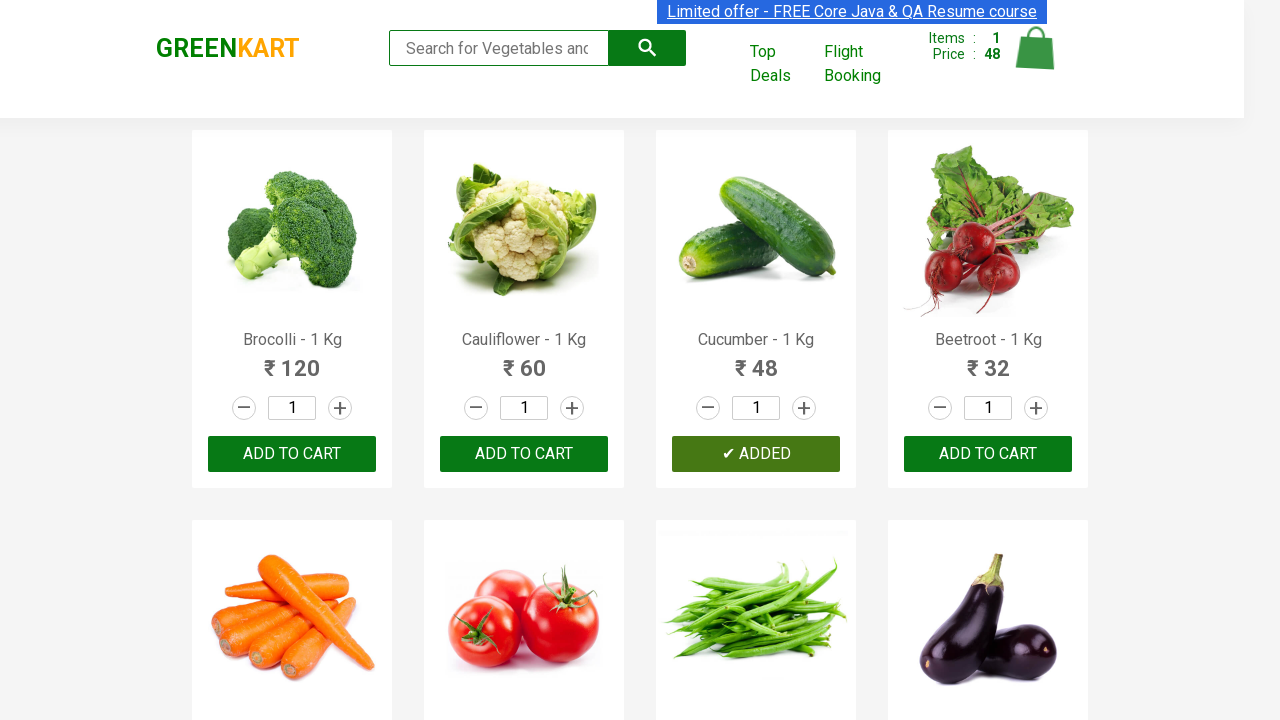

Clicked on cart icon to view cart at (1036, 48) on xpath=//img[@alt='Cart']
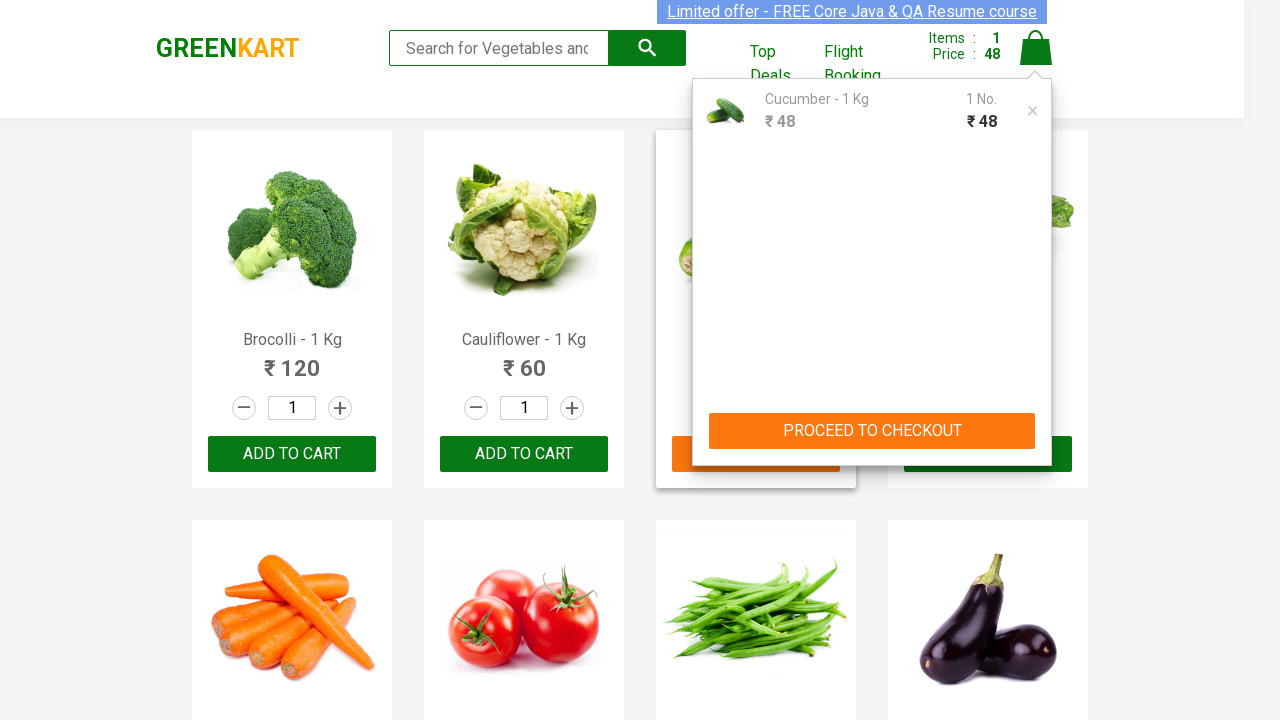

Clicked 'PROCEED TO CHECKOUT' button at (872, 431) on xpath=//button[text()='PROCEED TO CHECKOUT']
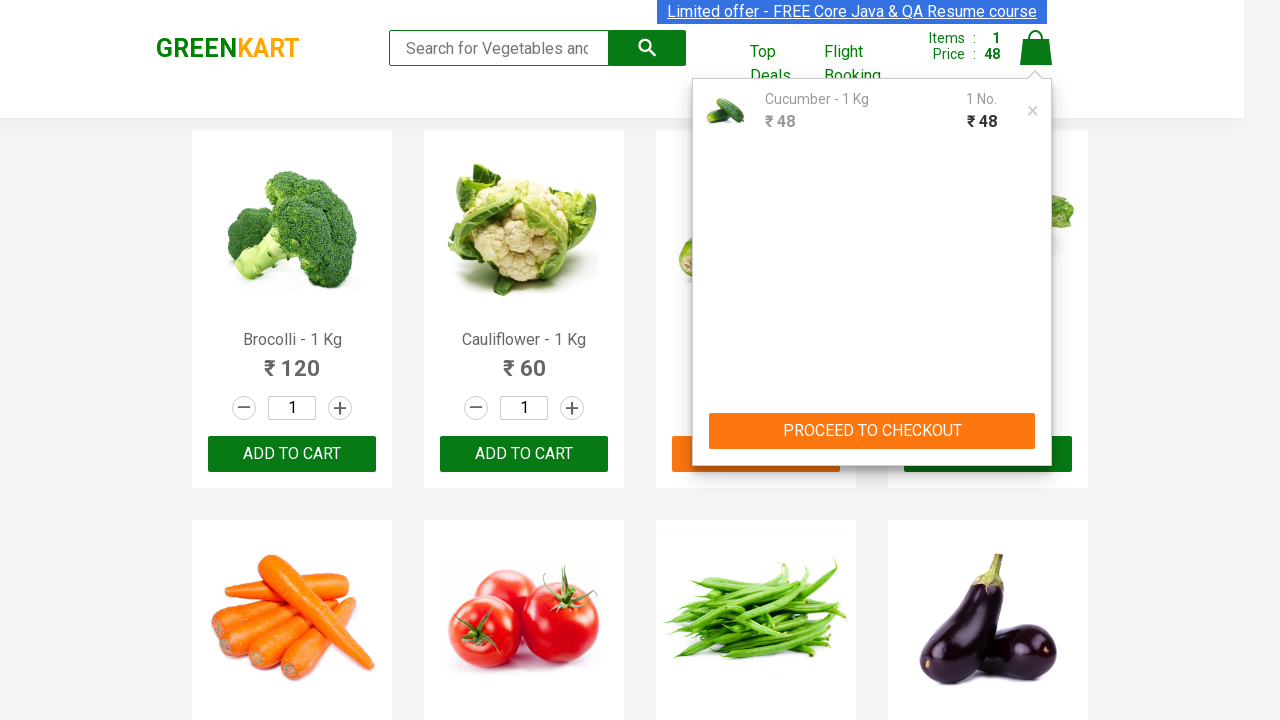

Filled promo code field with 'rahulshettyacademy' on //input[@placeholder='Enter promo code']
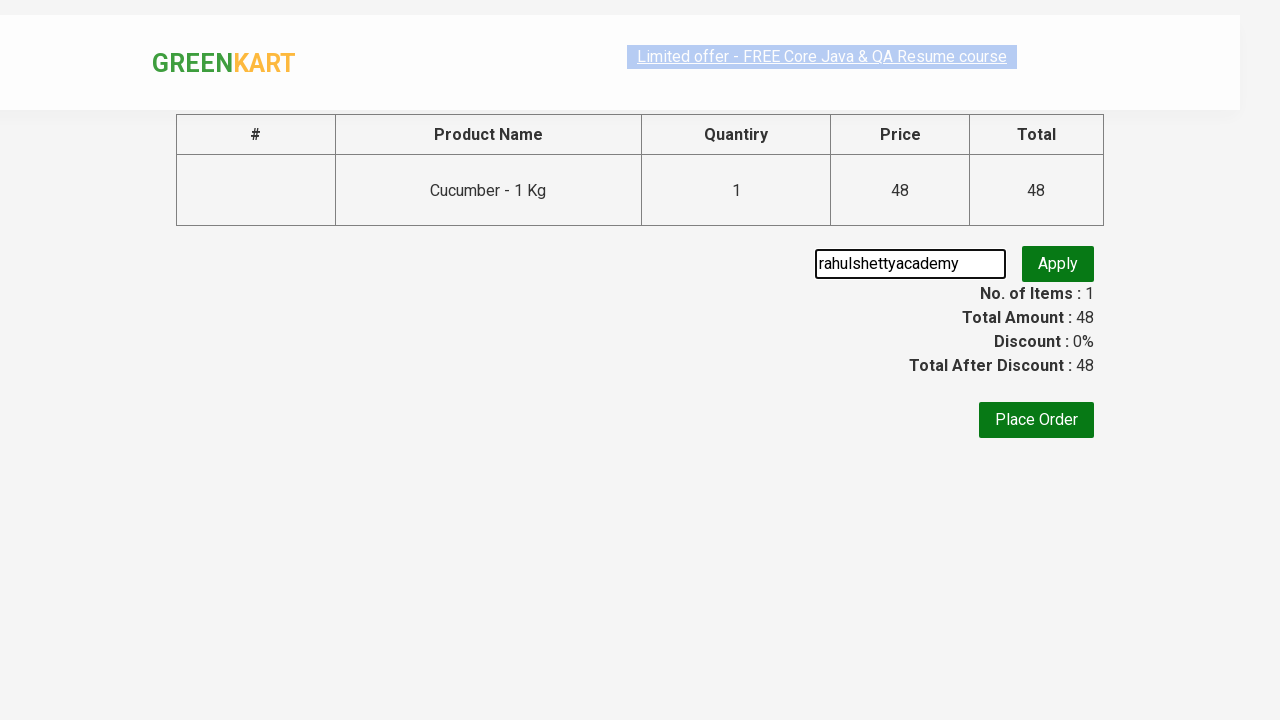

Clicked 'Apply' button to apply promo code at (1058, 264) on xpath=//button[text()='Apply']
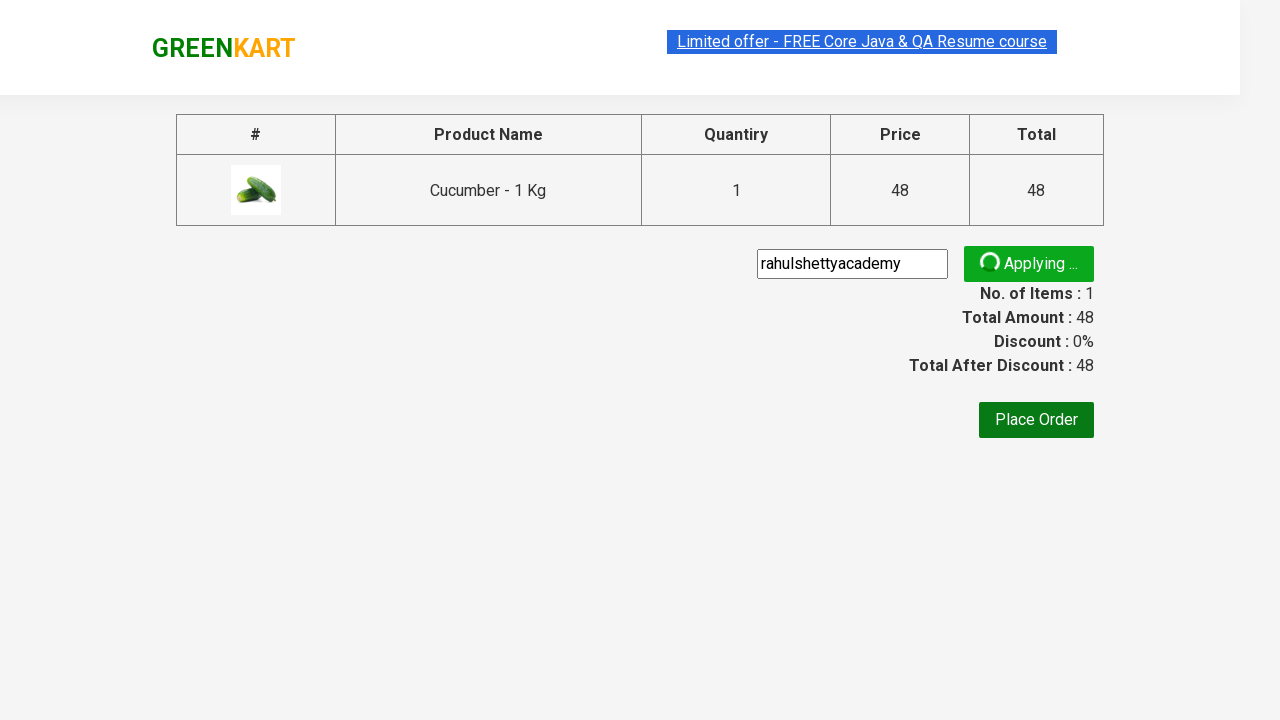

Clicked 'Place Order' button at (1036, 420) on xpath=//button[text()='Place Order']
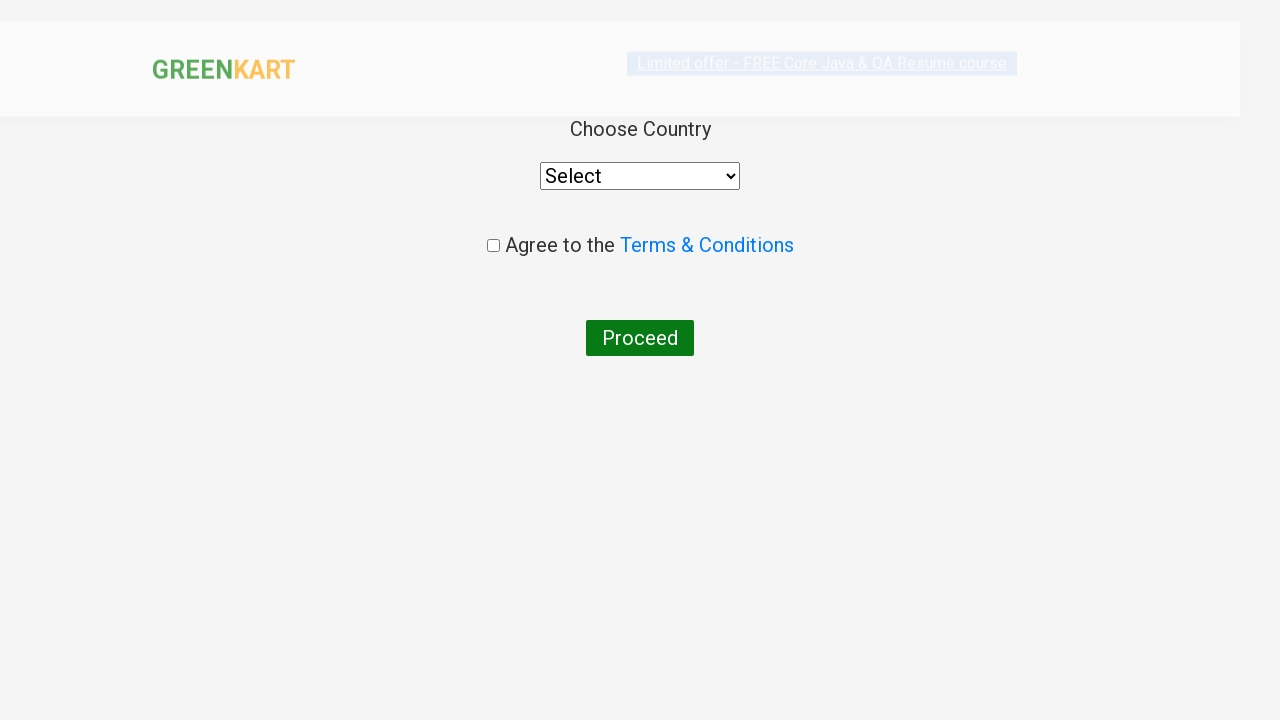

Selected 'India' from country dropdown on //select[@style='width: 200px;']
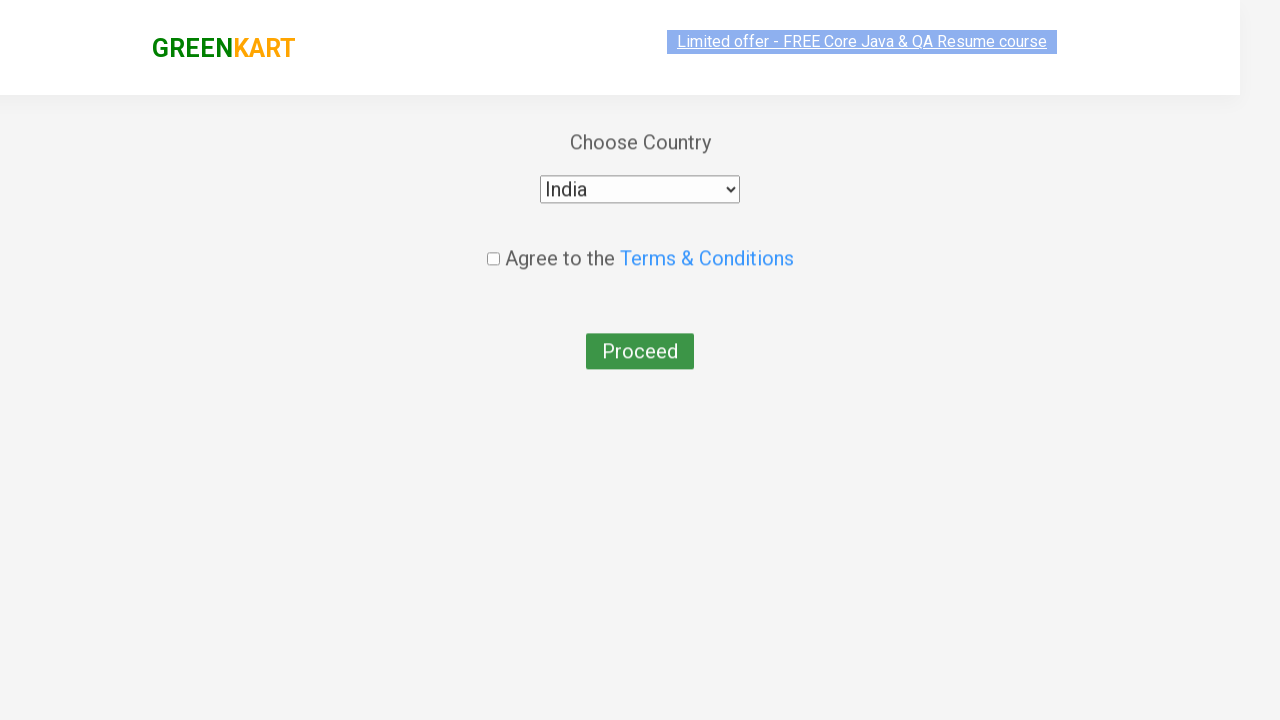

Checked the 'Agree to terms' checkbox at (493, 246) on input[class='chkAgree']
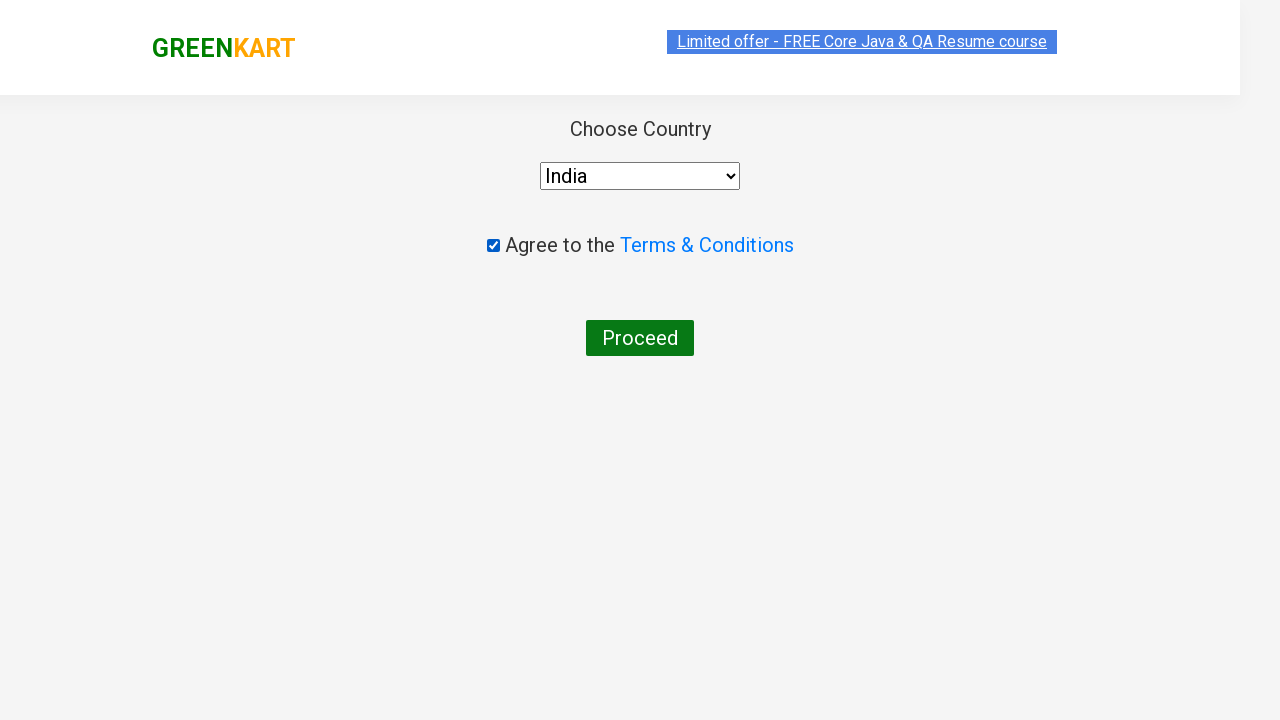

Clicked 'Proceed' button to complete the order at (640, 338) on xpath=//button[text()='Proceed']
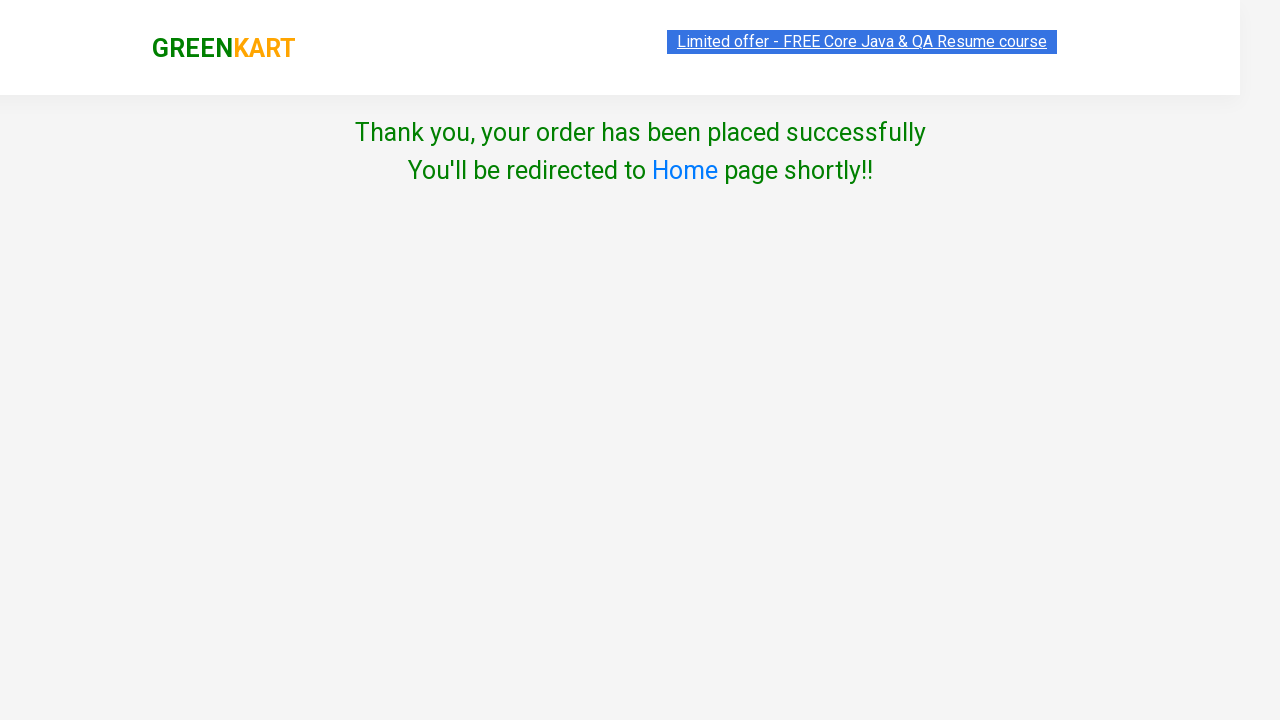

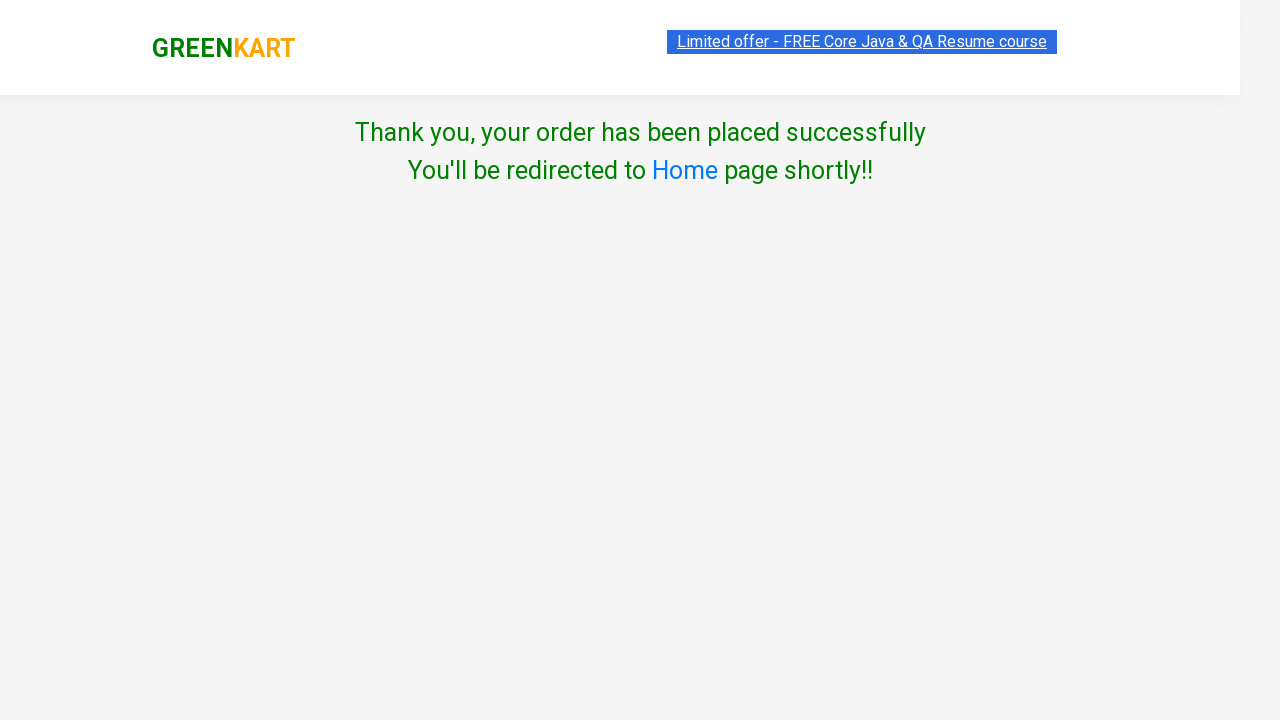